Tests single search functionality by entering "Summer" in the search box and verifying that "Summer Breeze" result appears

Starting URL: https://vite-react-alpha-lemon.vercel.app/

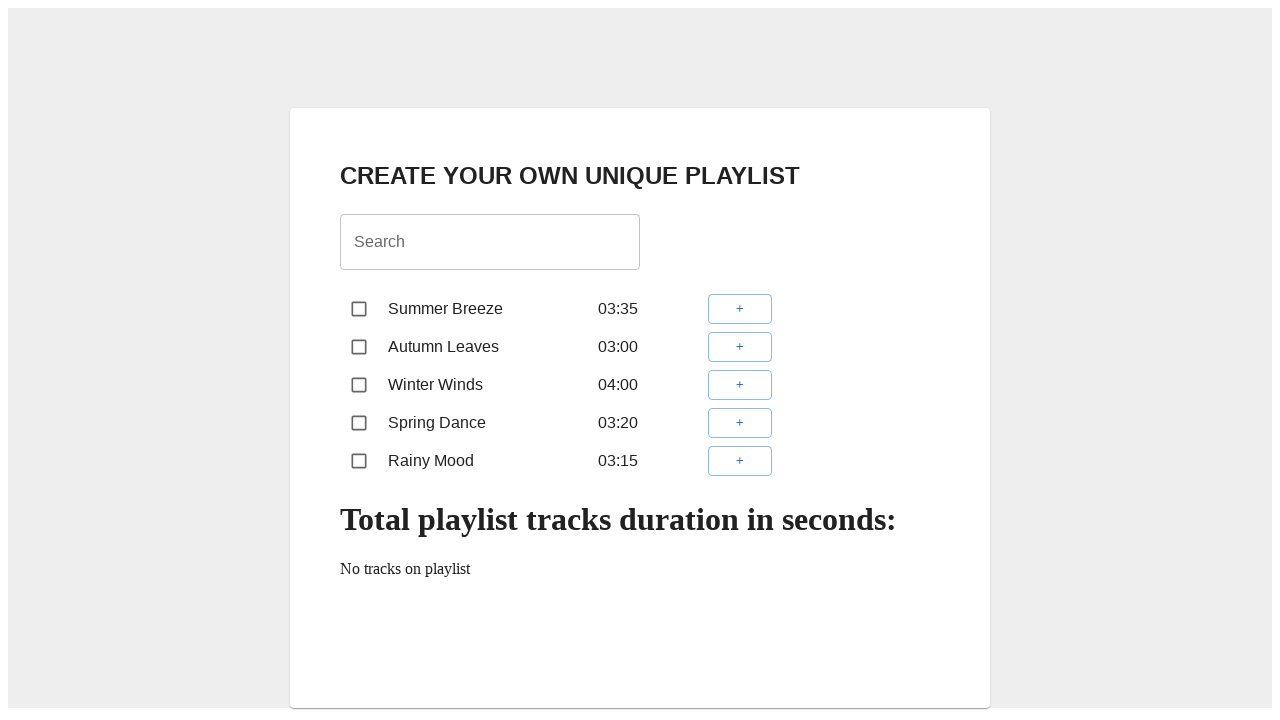

Filled search textbox with 'Summer' on internal:role=textbox[name="Search"i]
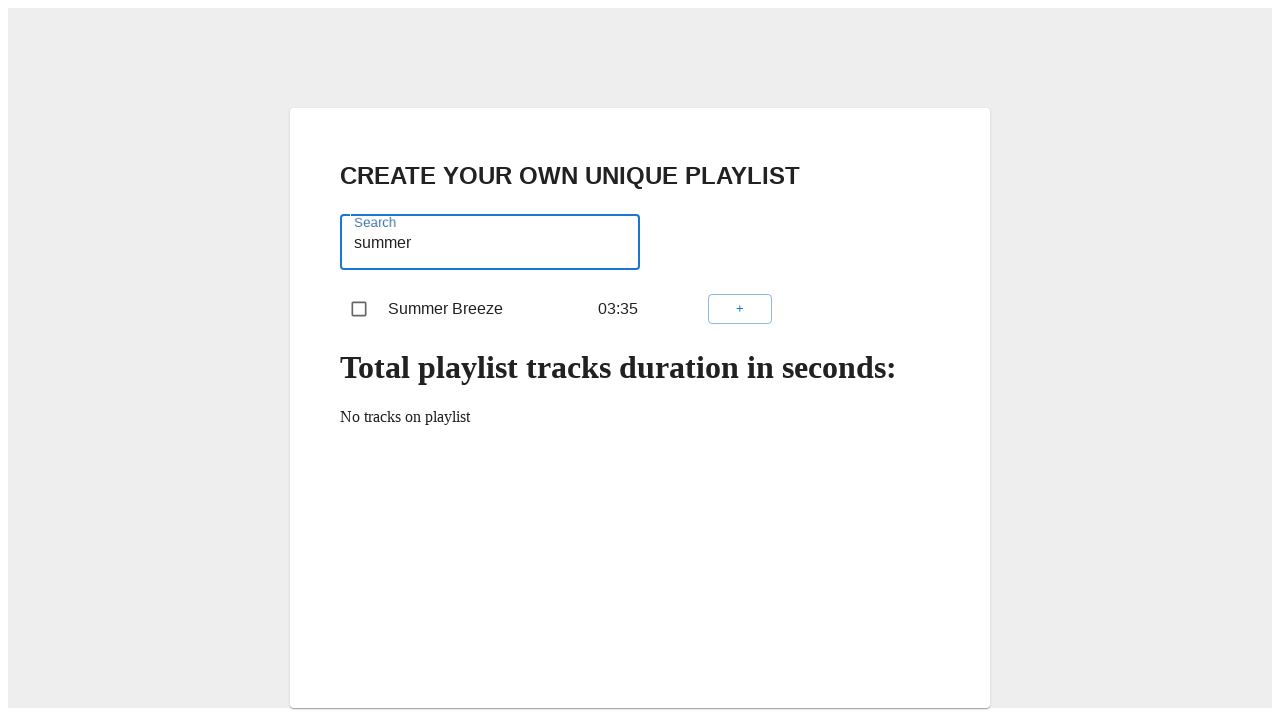

Verified 'Summer Breeze' result appears in search results
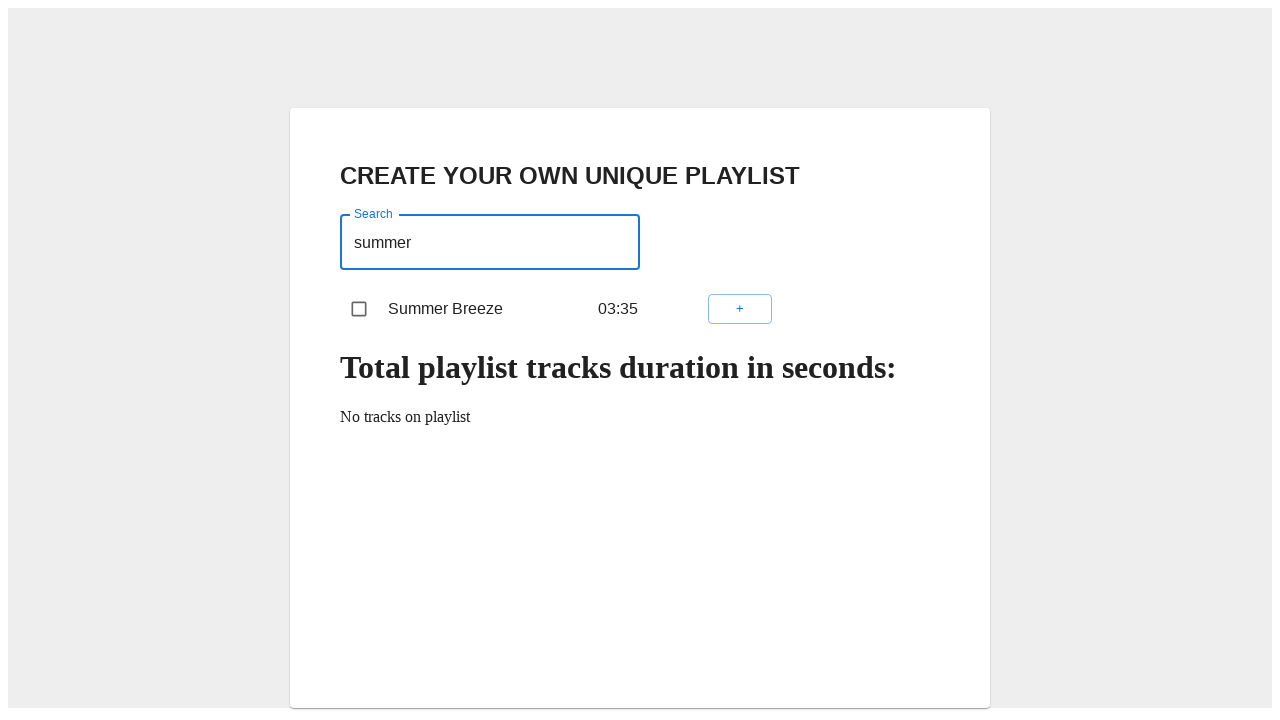

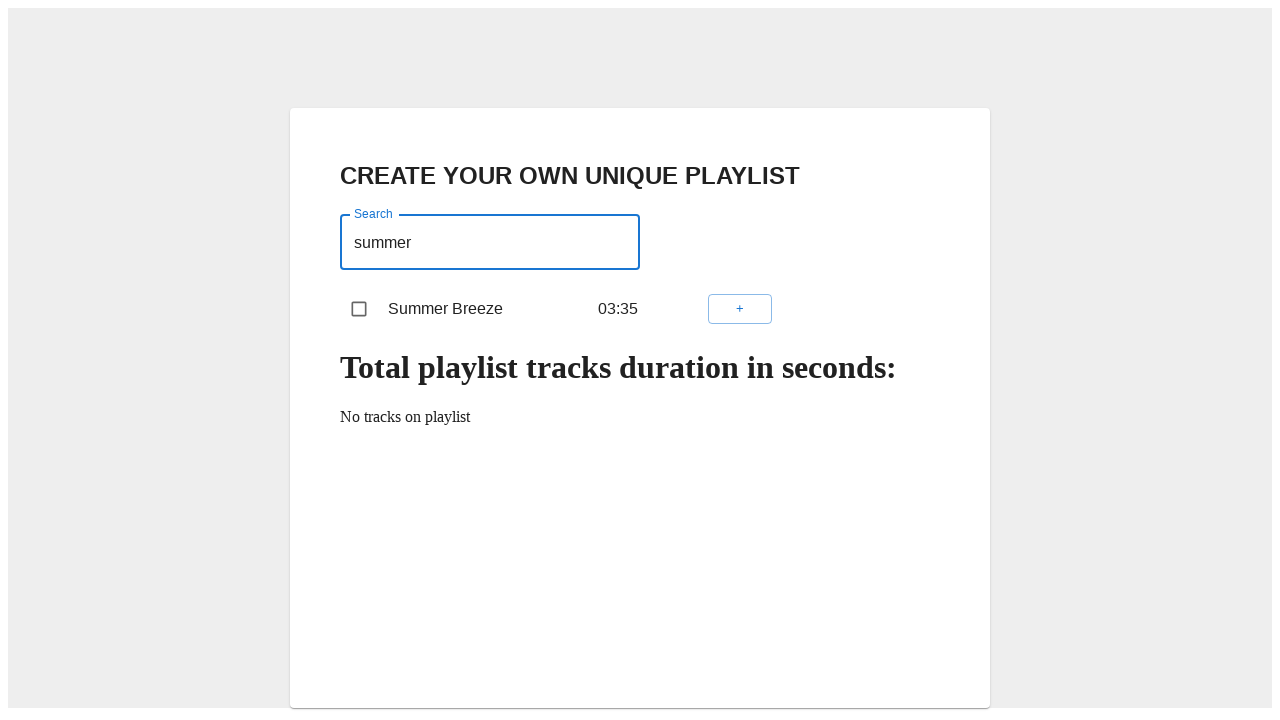